Tests various form elements on a demo page including text input, SVG color click, checkbox interactions (including within an iframe), and dropdown selection with meter verification.

Starting URL: https://seleniumbase.io/demo_page

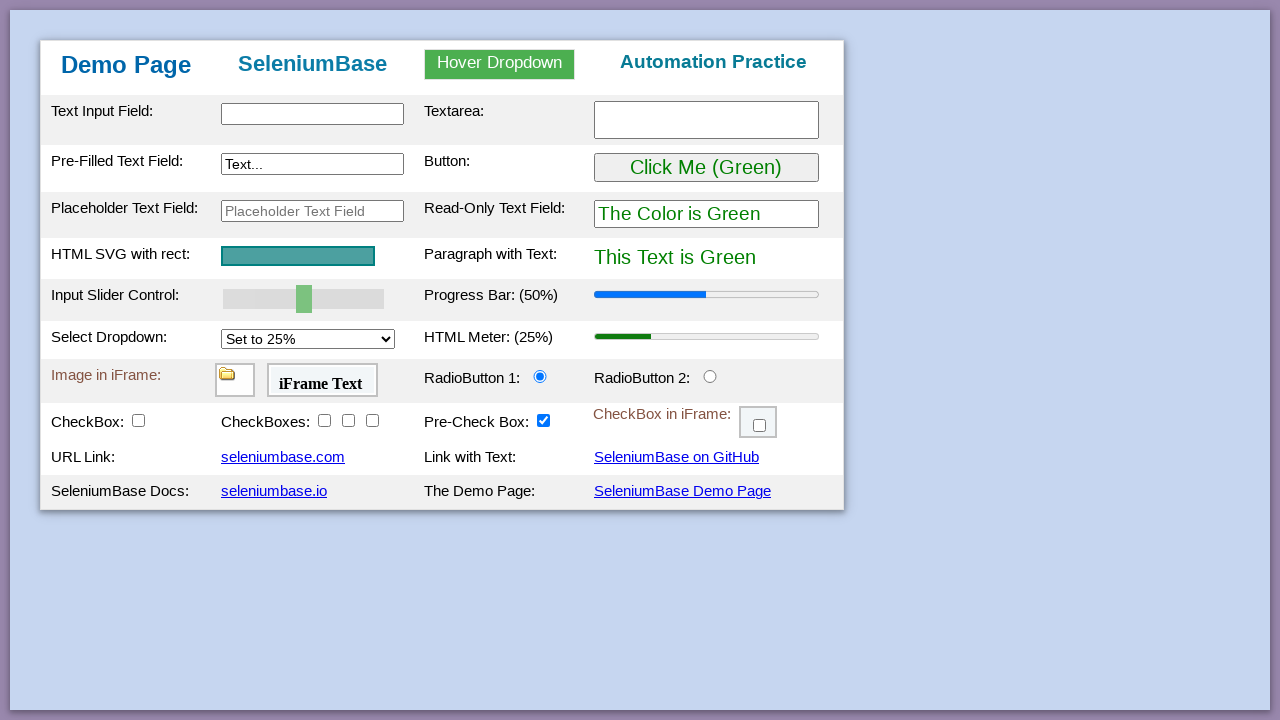

Filled text input with 'MAPS is boring' on #myTextInput
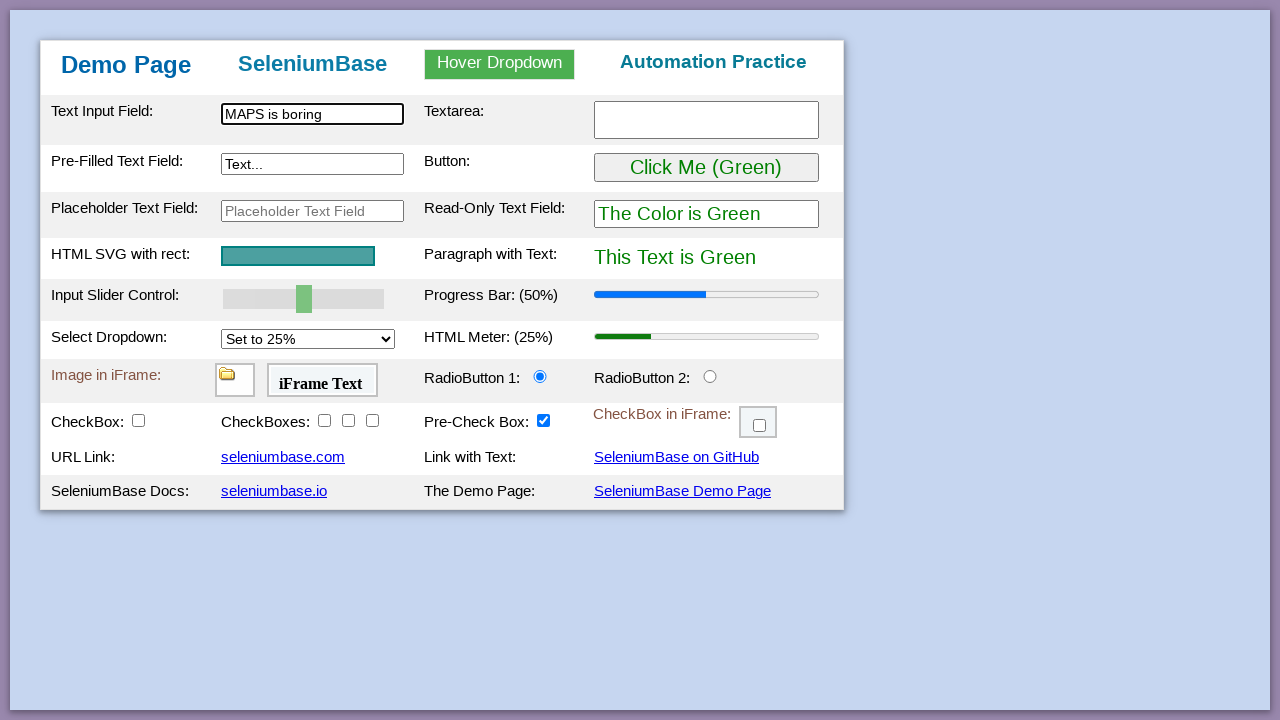

Clicked on SVG rect element at (298, 256) on #svgRect
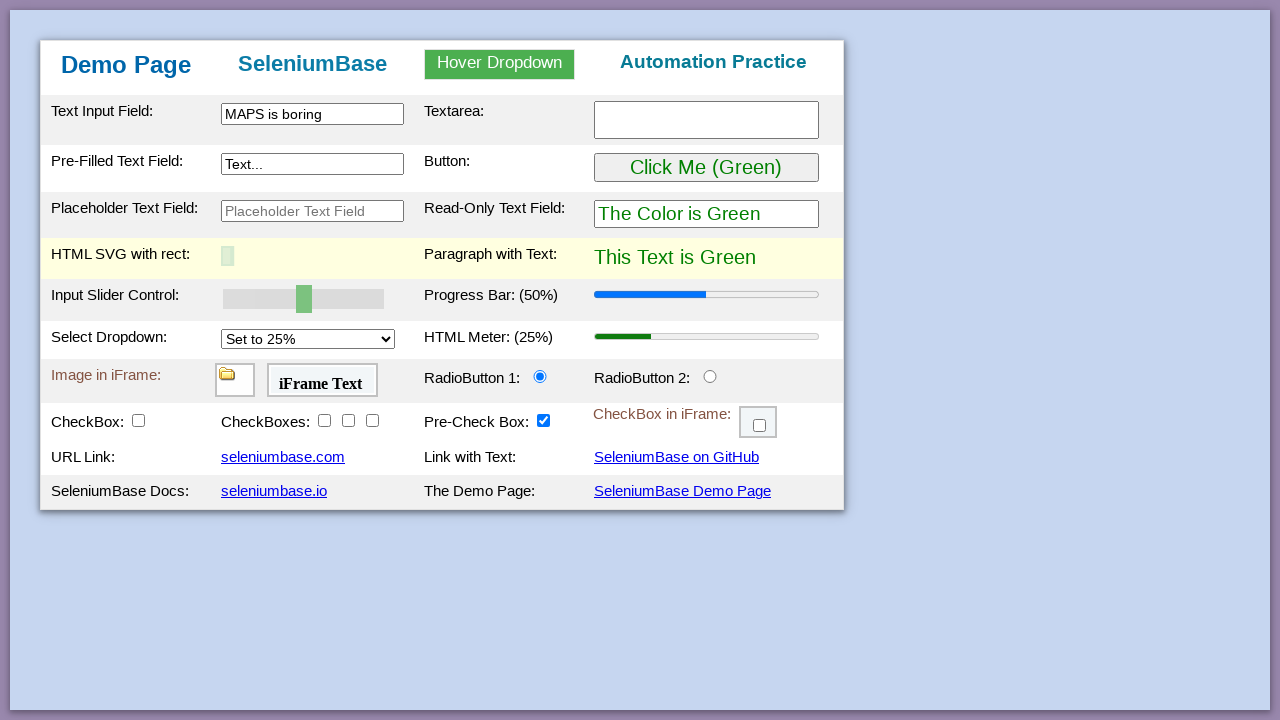

Clicked checkbox on main page at (138, 420) on #checkBox1
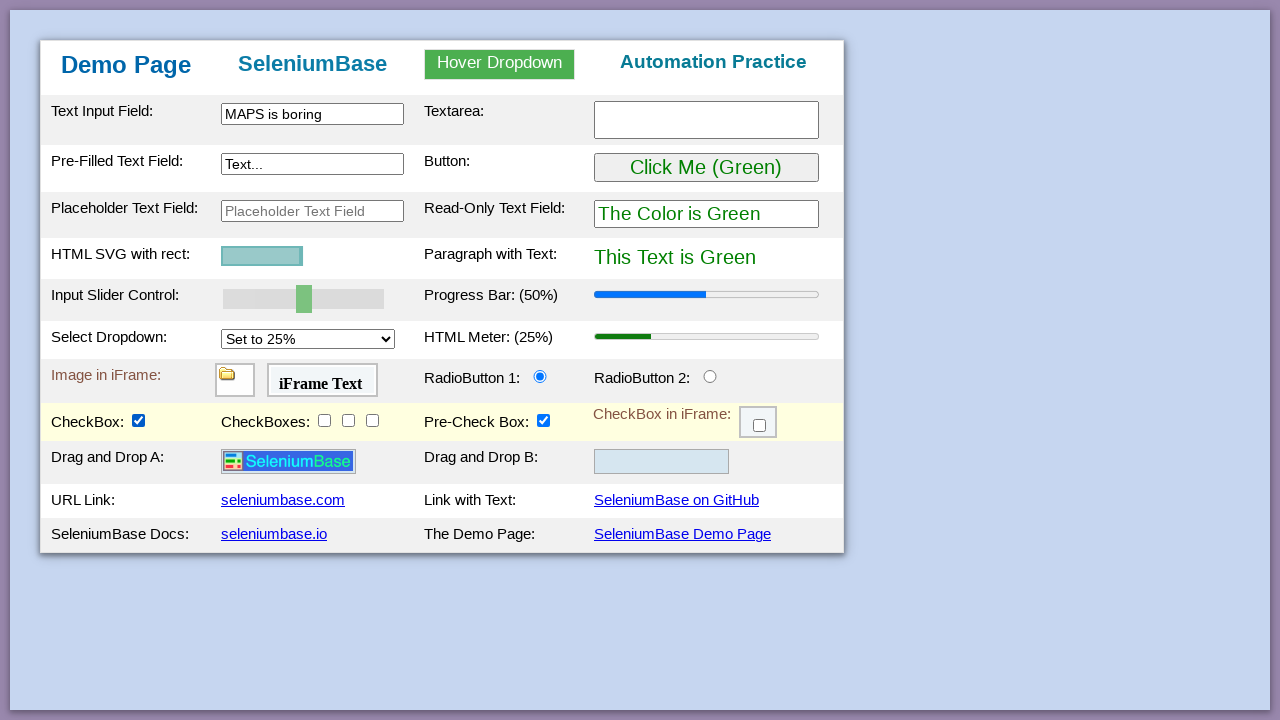

Clicked checkbox inside iframe at (760, 426) on #myFrame3 >> internal:control=enter-frame >> #checkBox6
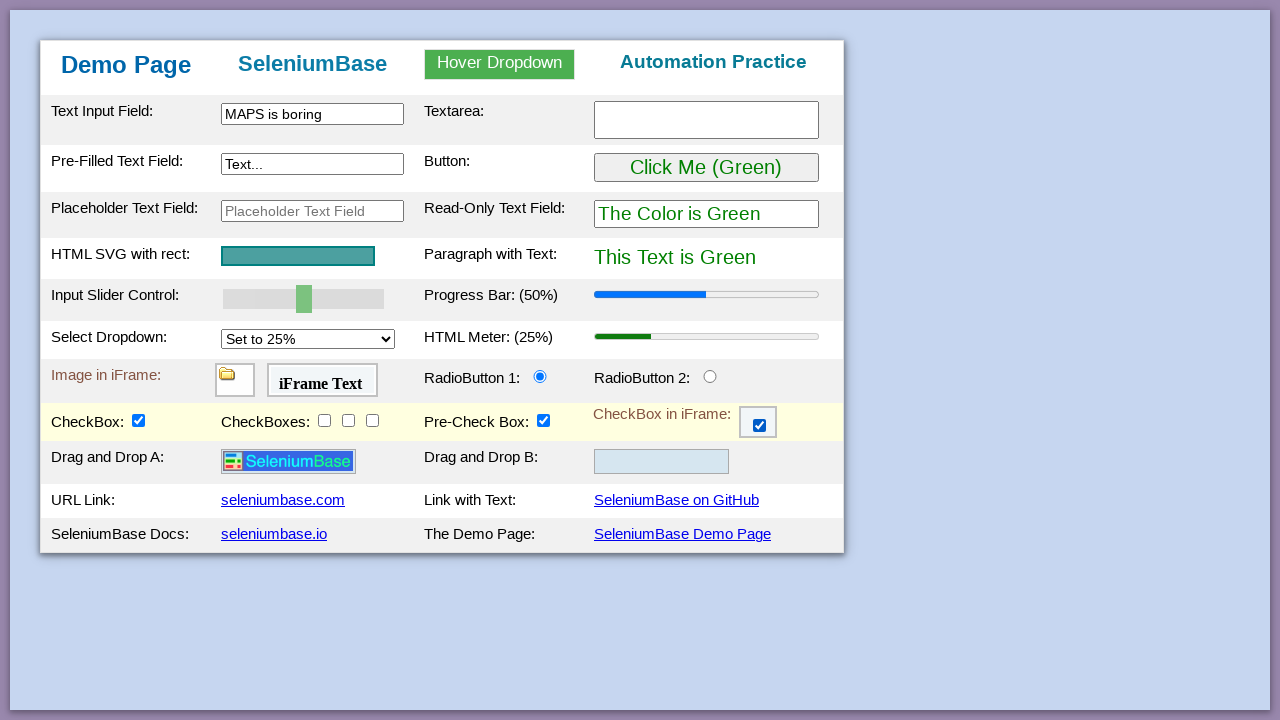

Selected 'Set to 50%' from dropdown on #mySelect
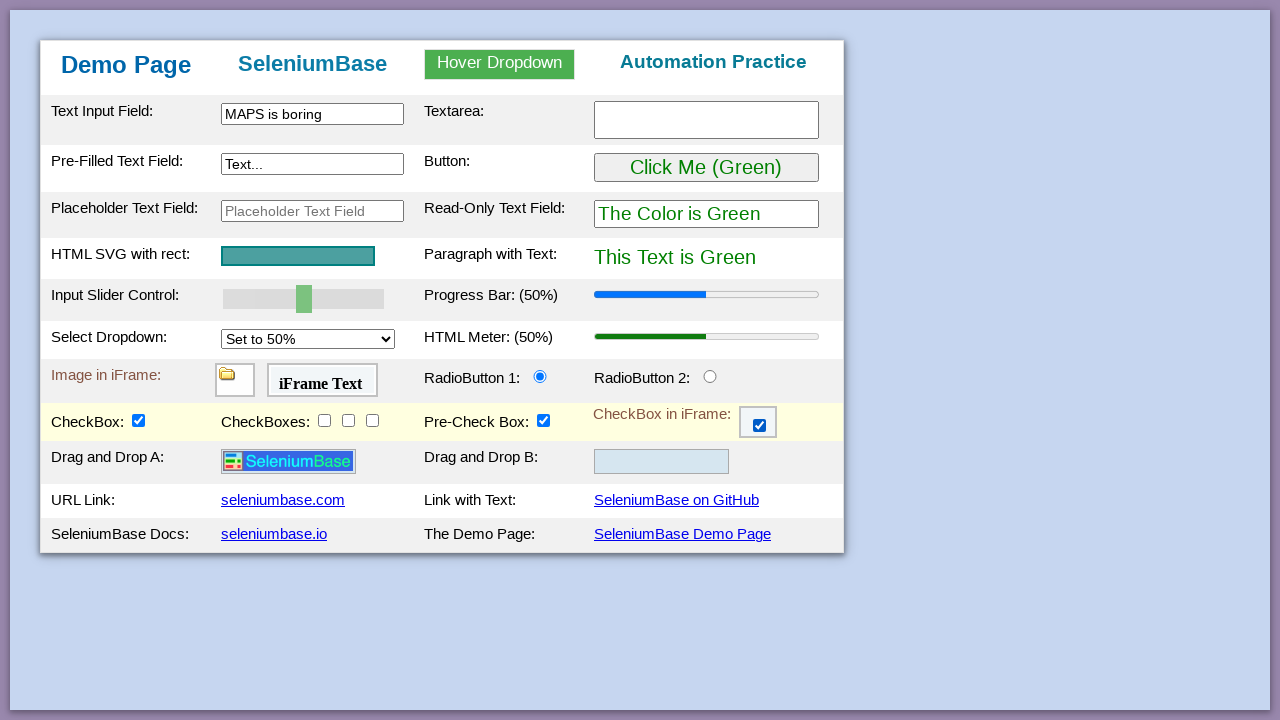

Meter updated to 0.5 (50%)
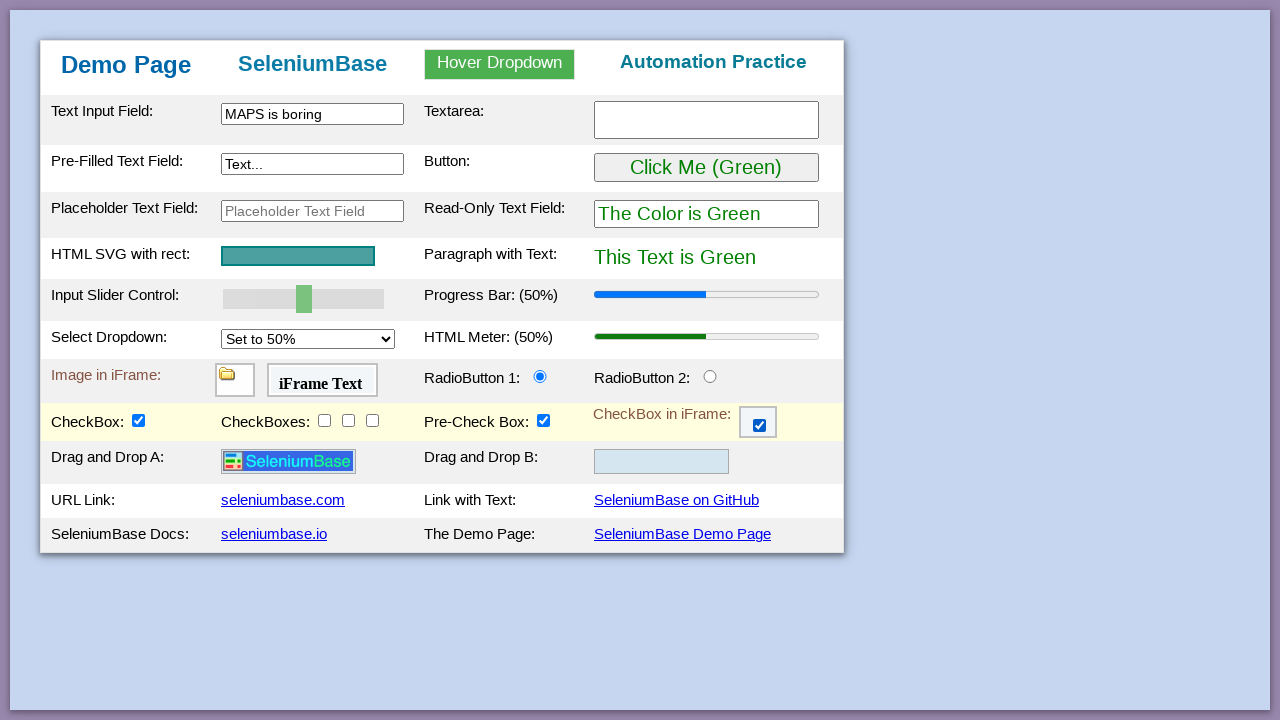

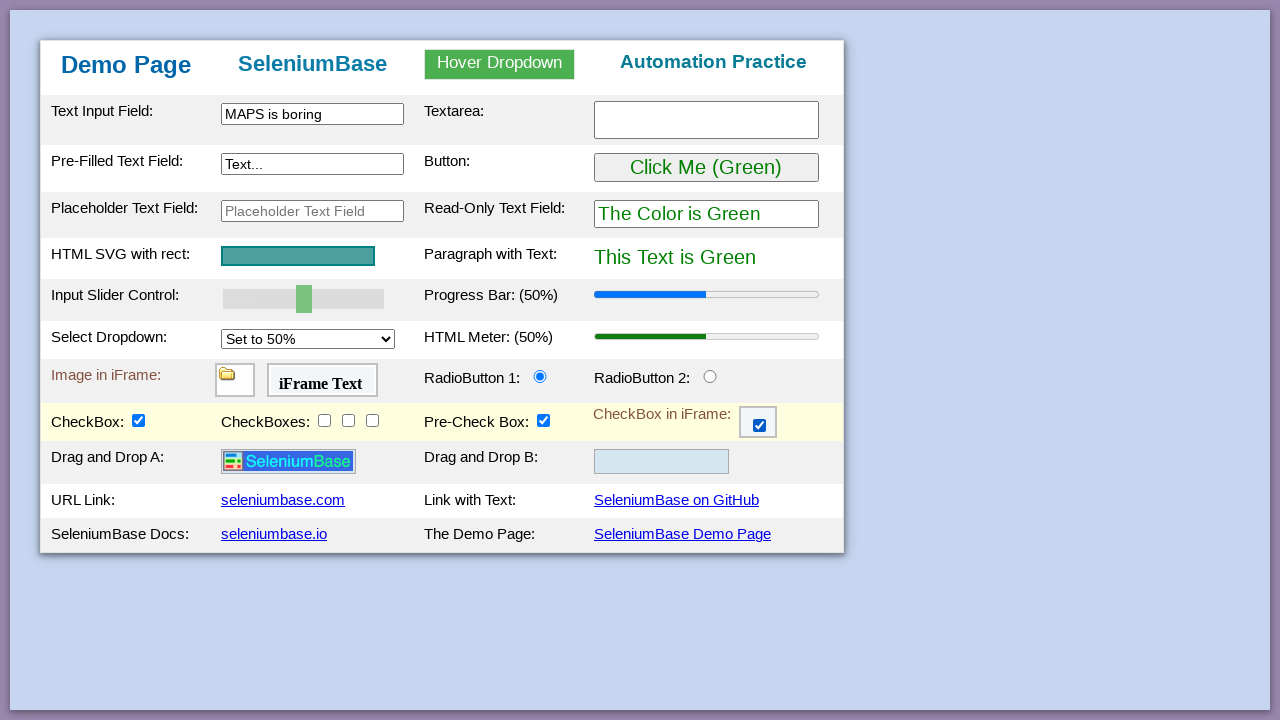